Tests page scrolling functionality by scrolling down 10000 pixels on a Douban movie ranking page to trigger lazy-loaded content

Starting URL: https://movie.douban.com/typerank?type_name=剧情&type=11&interval_id=100:90&action=

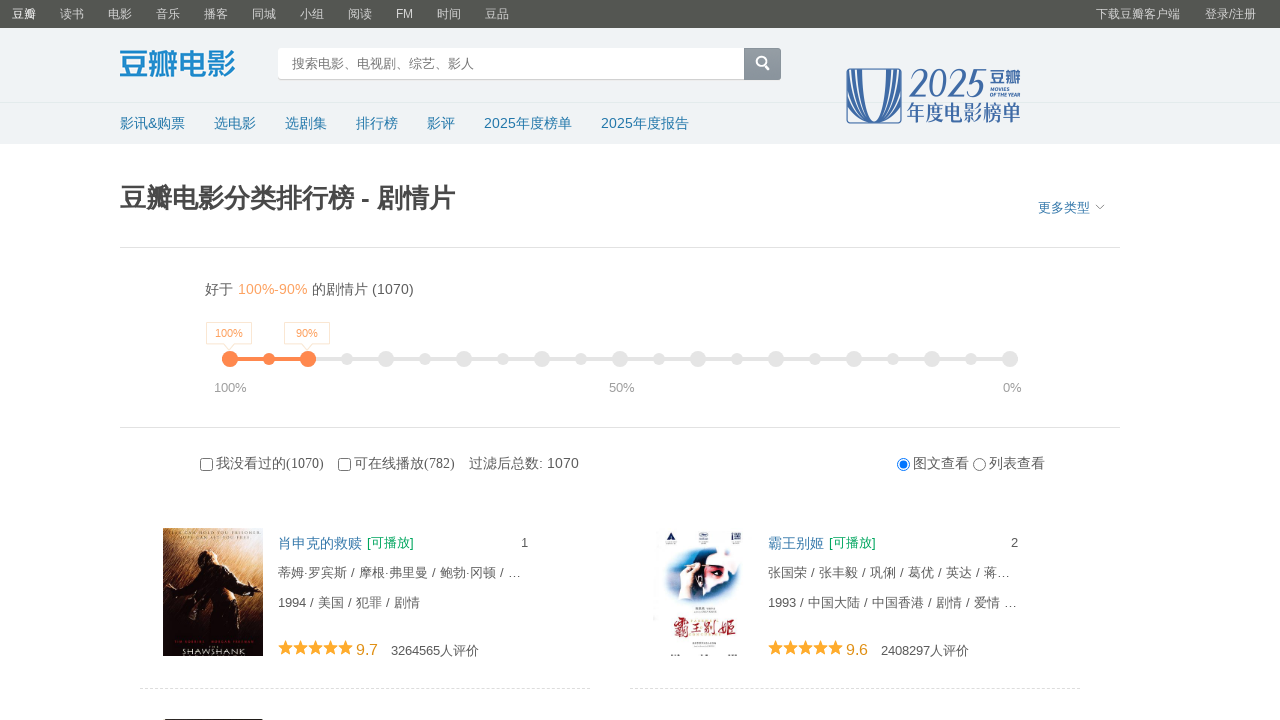

Waited for page to reach networkidle state after initial load
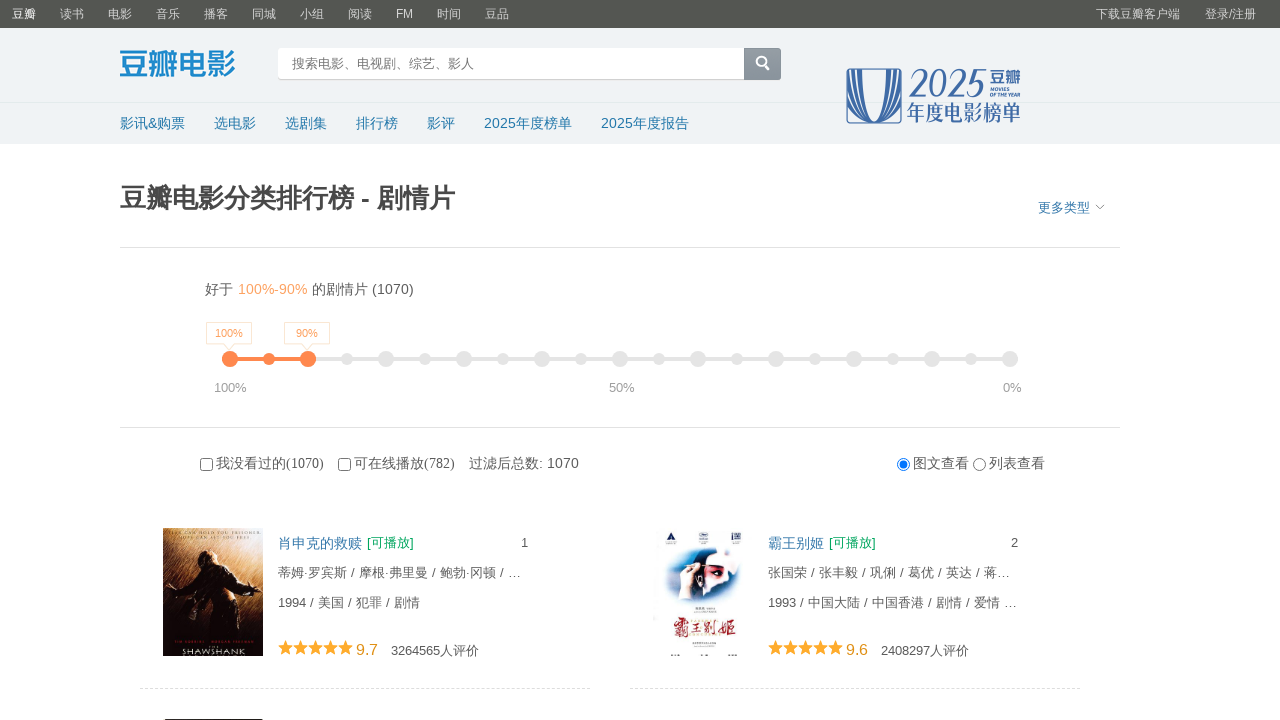

Scrolled down 10000 pixels using window.scrollTo()
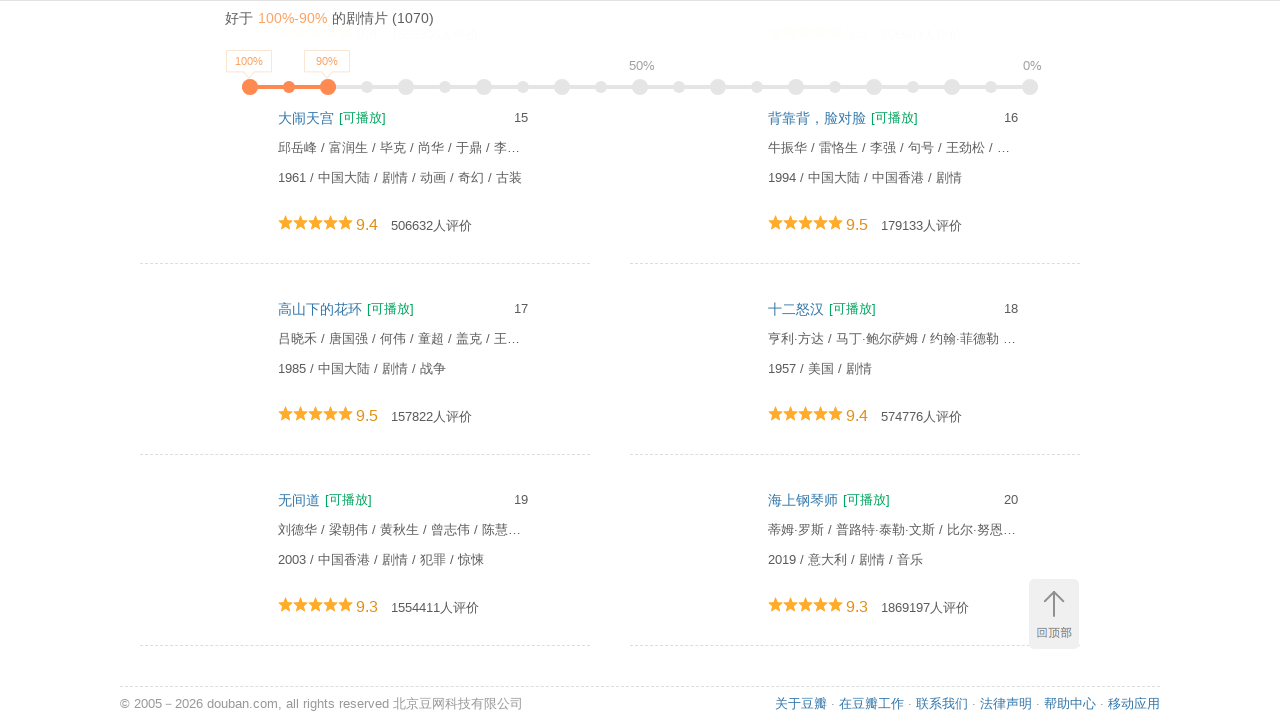

Waited 2 seconds for lazy-loaded content to appear
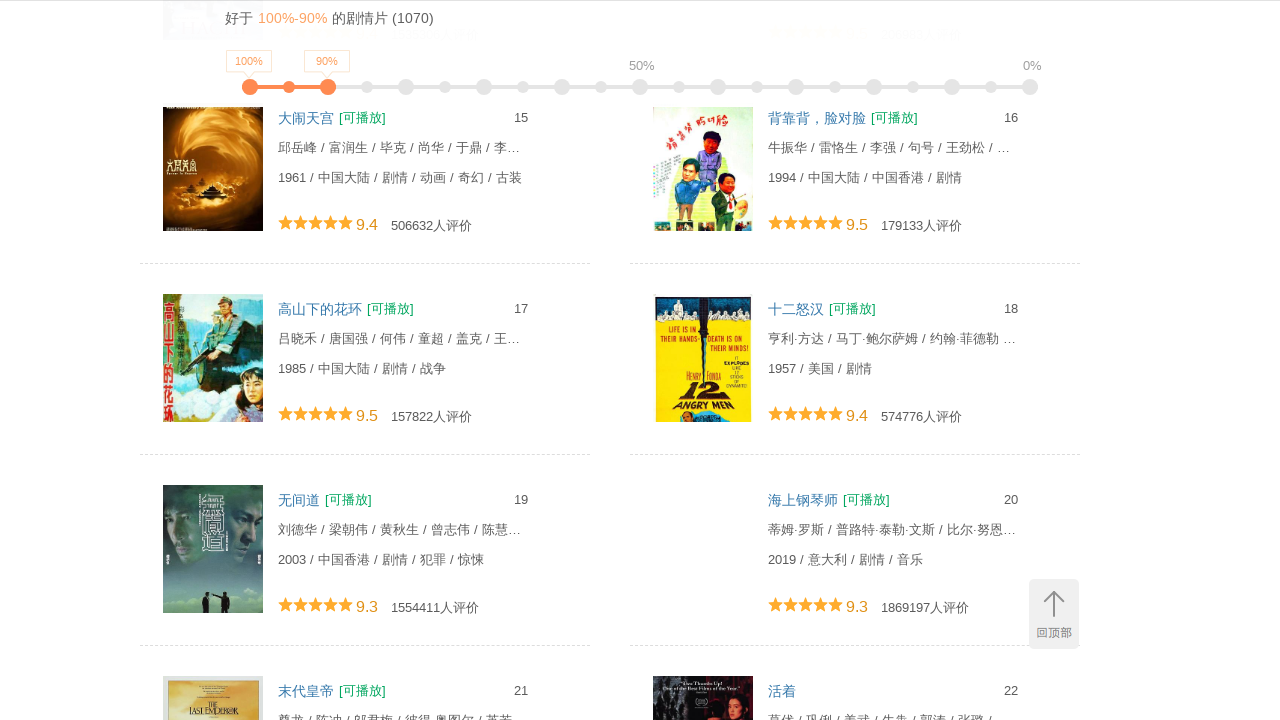

Scrolled again using document.body.scrollTop to ensure content loading
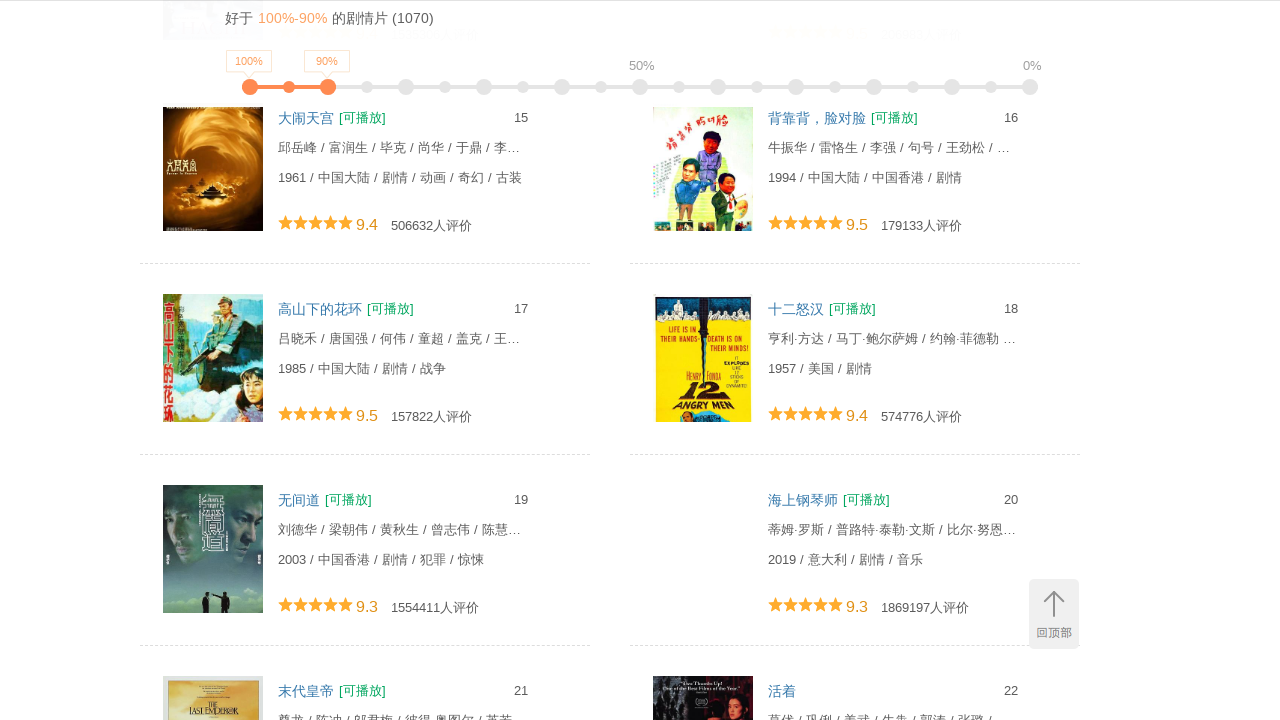

Waited for page to reach networkidle state after second scroll
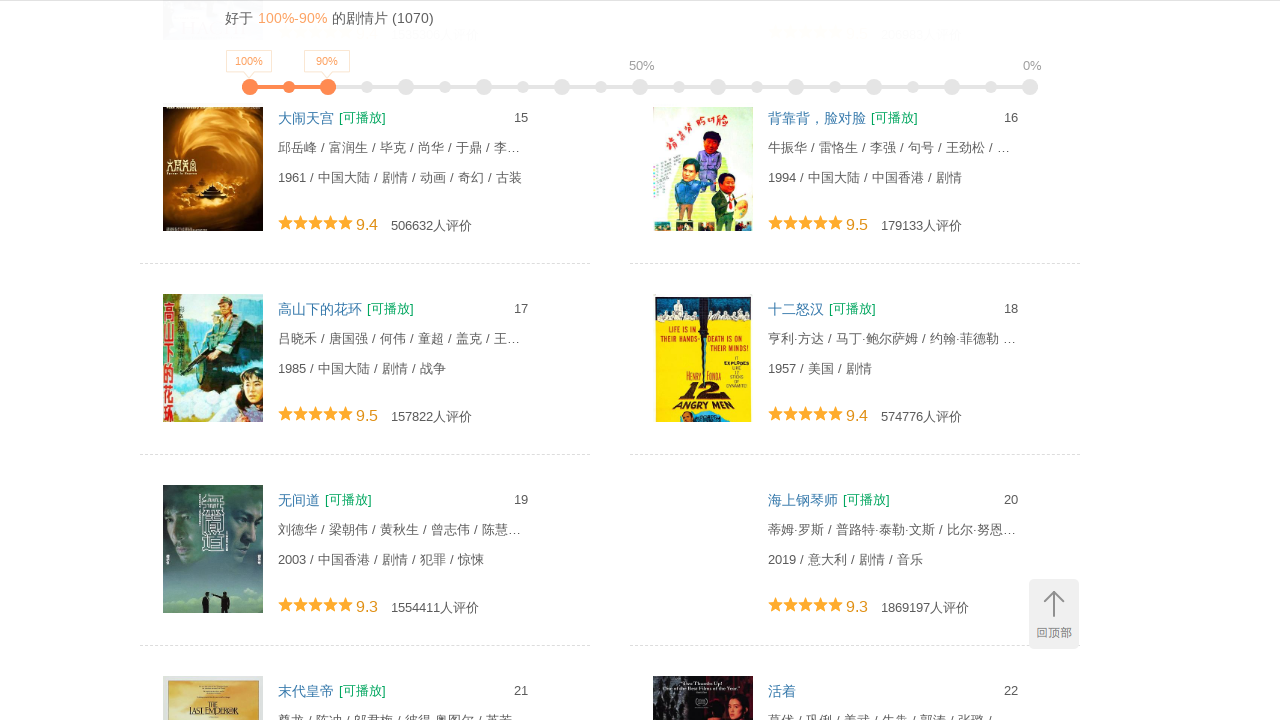

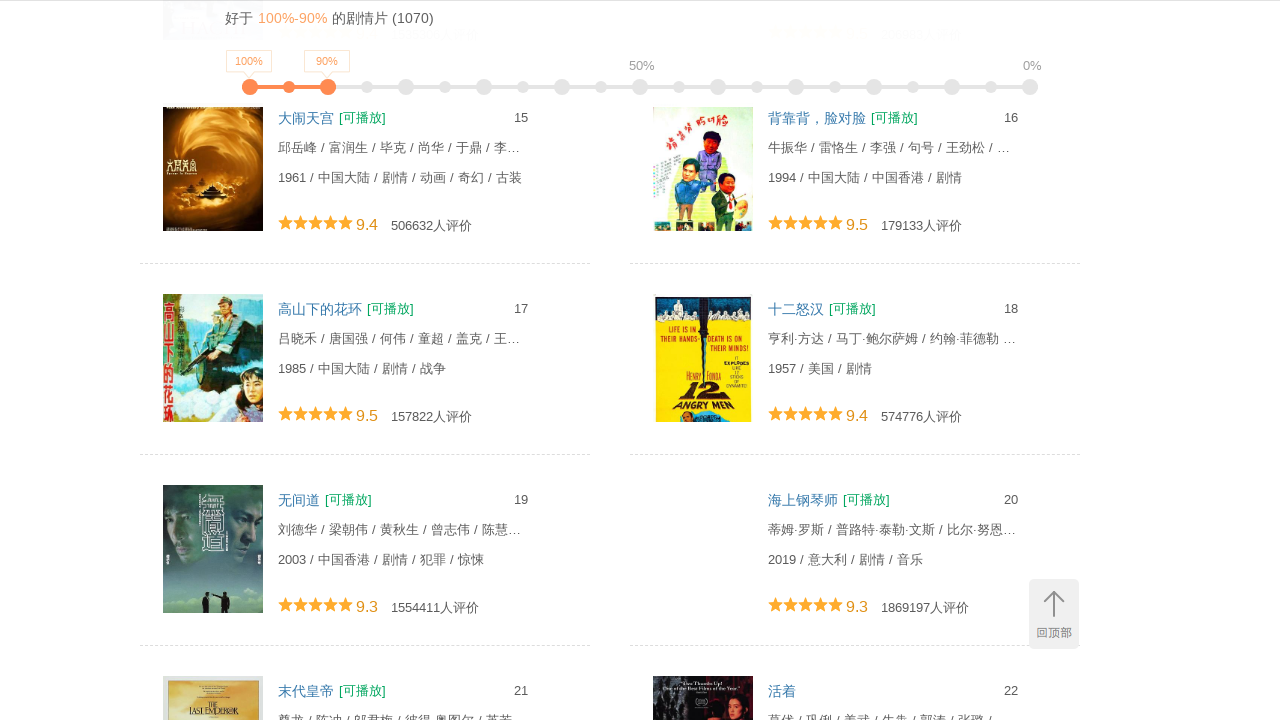